Tests navigation to the Cloud Managed Services page through the Cloud dropdown menu and interacts with a carousel

Starting URL: https://eficens.ai/

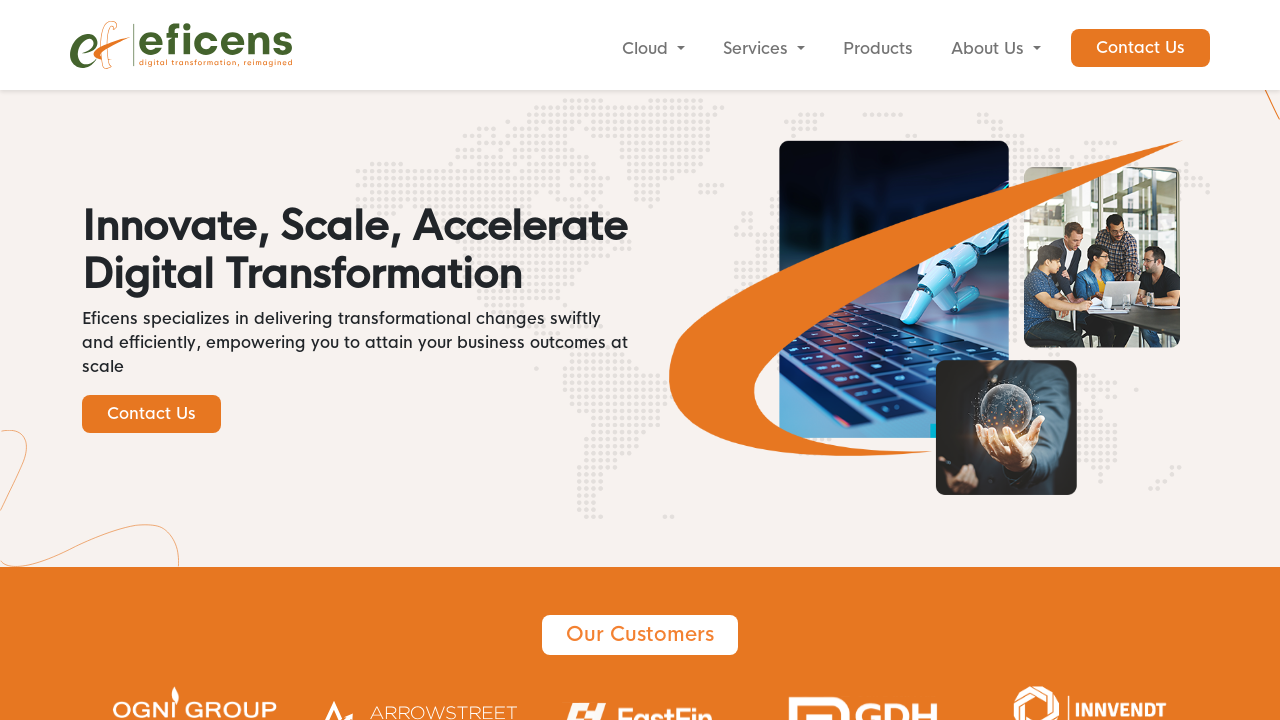

Clicked Cloud button to reveal dropdown menu at (653, 49) on internal:role=button[name="Cloud"i]
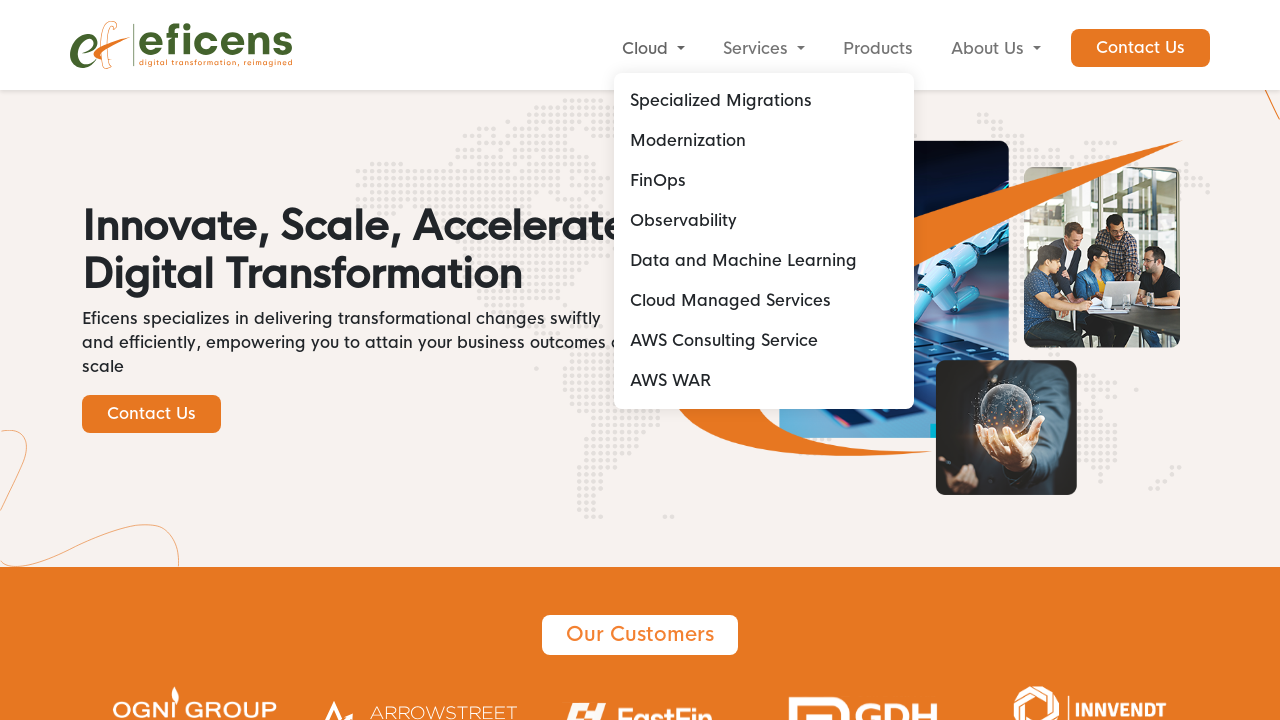

Cloud Managed Services link appeared in dropdown
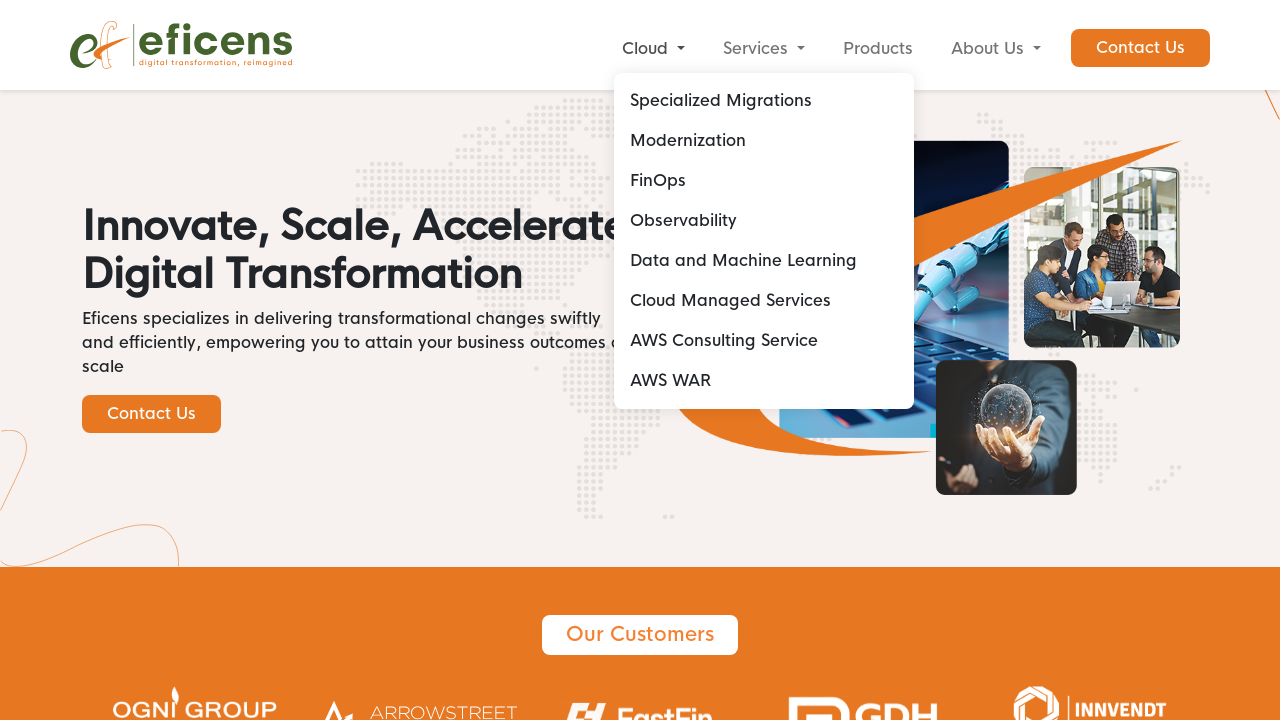

Clicked Cloud Managed Services link
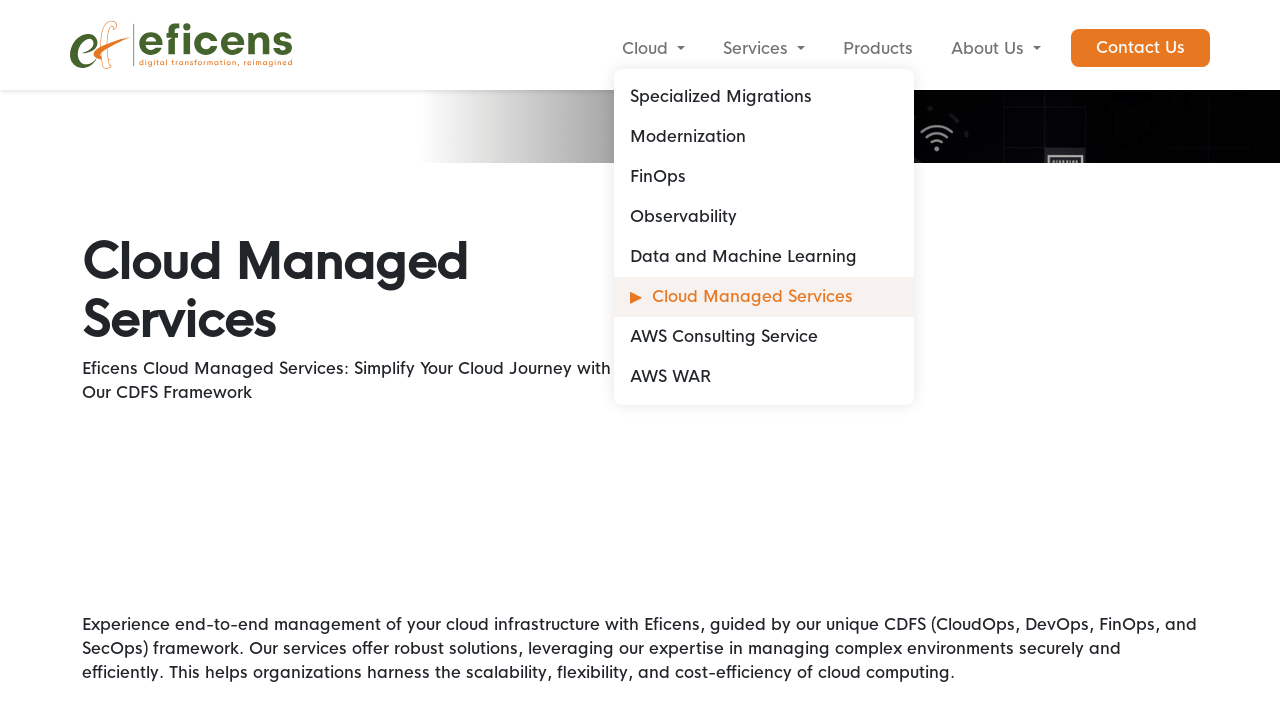

Cloud Managed Services page loaded completely
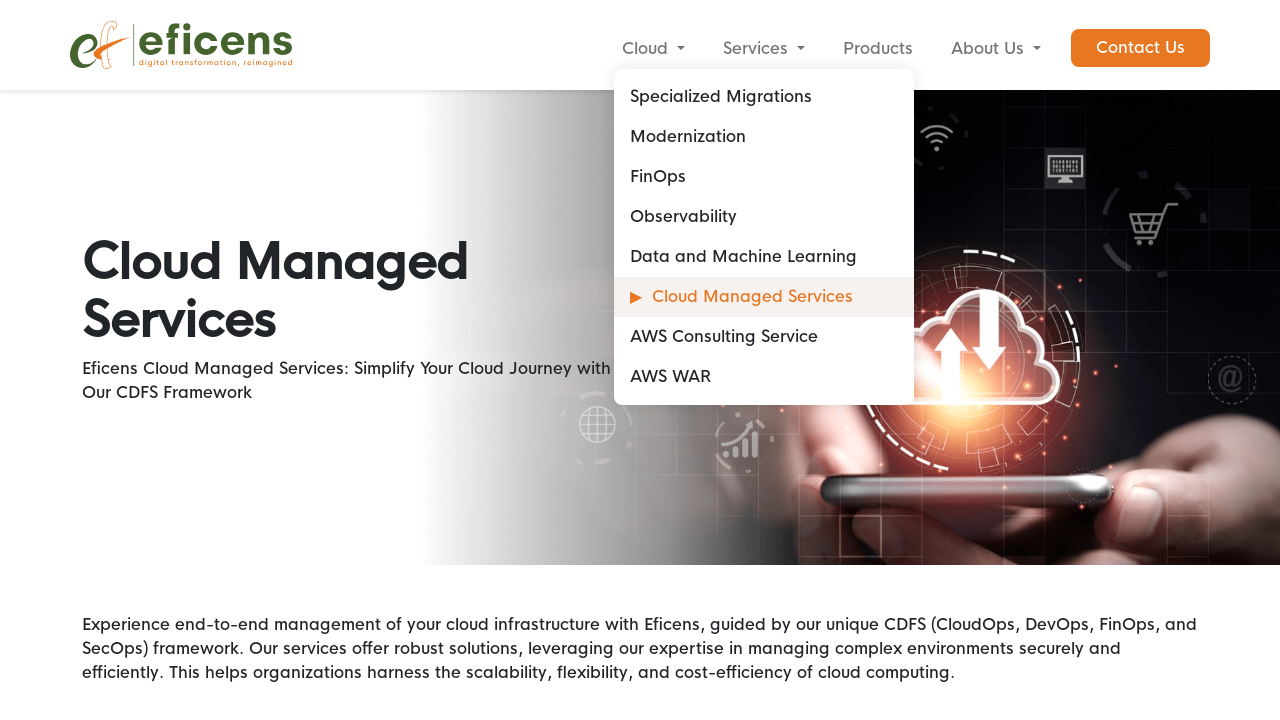

Scrolled down page by 6000 pixels
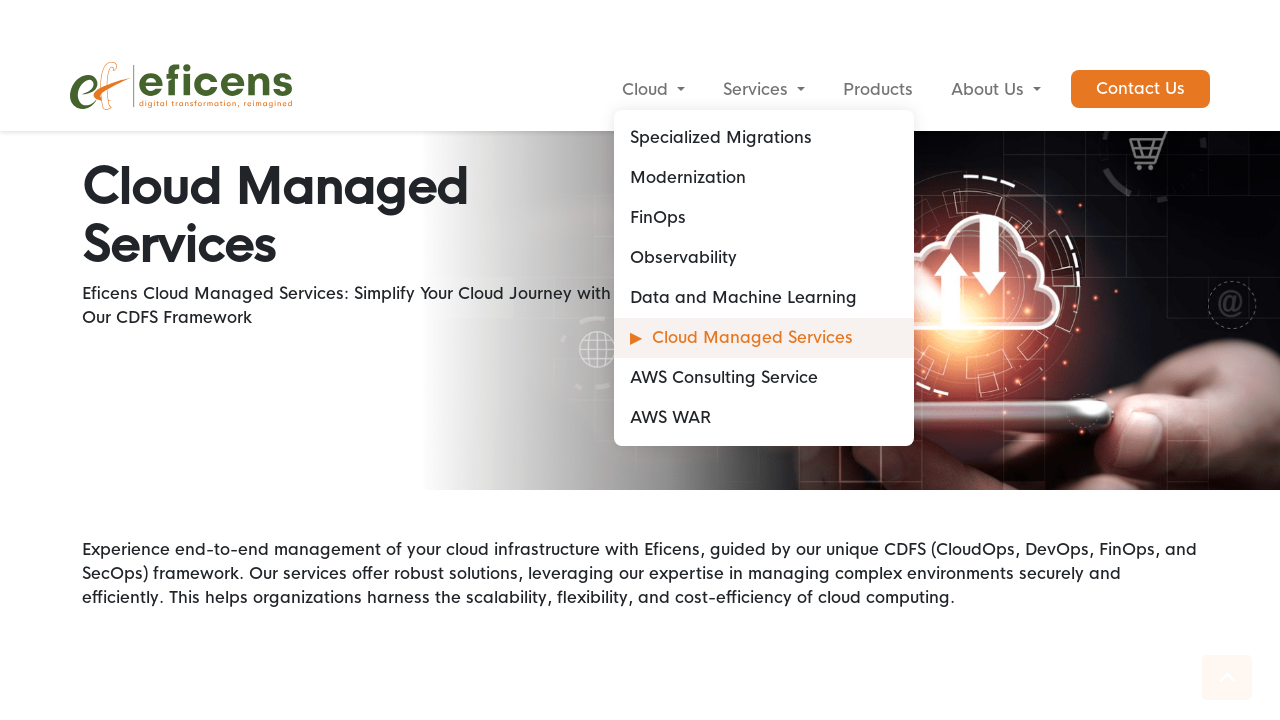

Clicked Next button in carousel (iteration 1/5) at (1053, 361) on internal:role=button[name="Next"i]
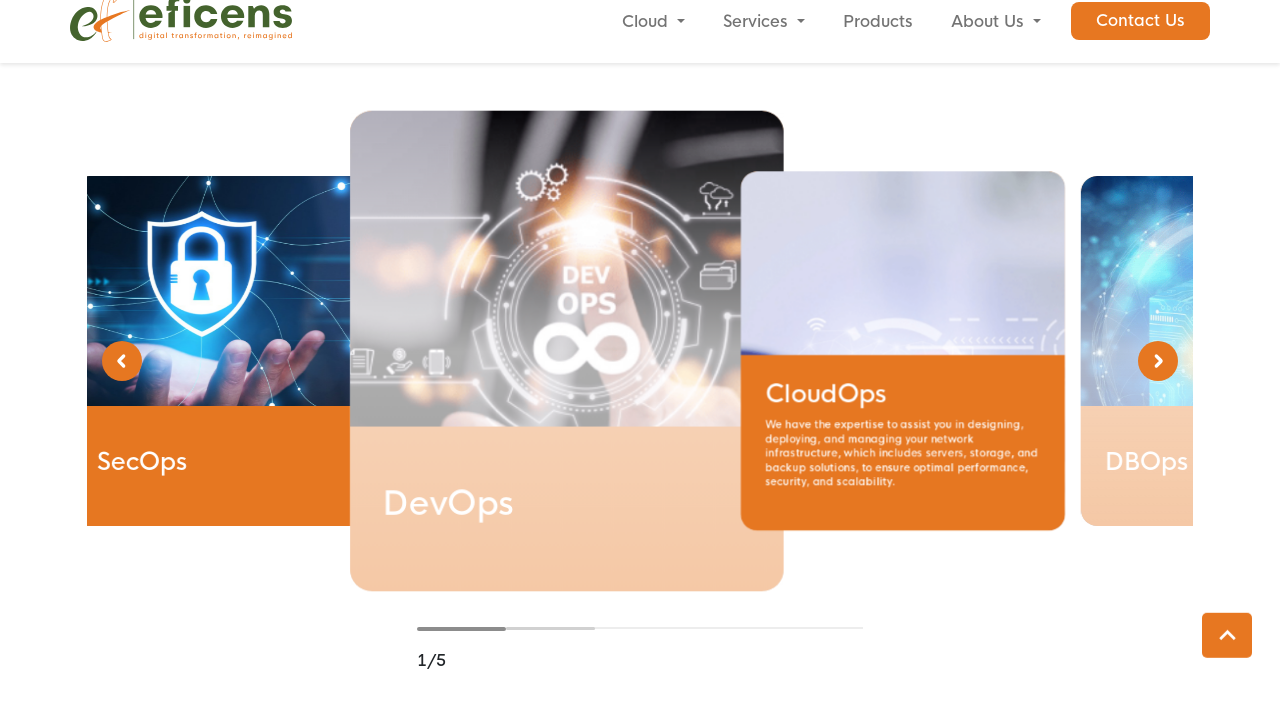

Waited 2 seconds for carousel to transition
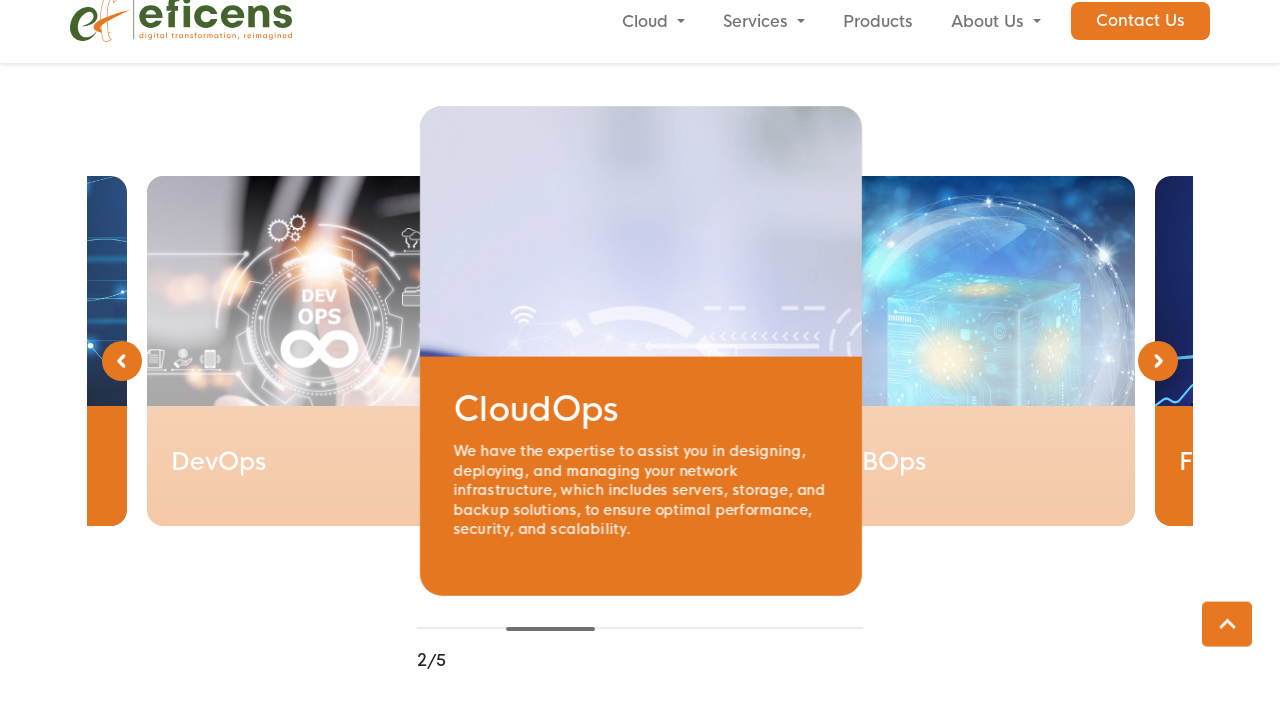

Scrolled down page by 5000 pixels after carousel transition
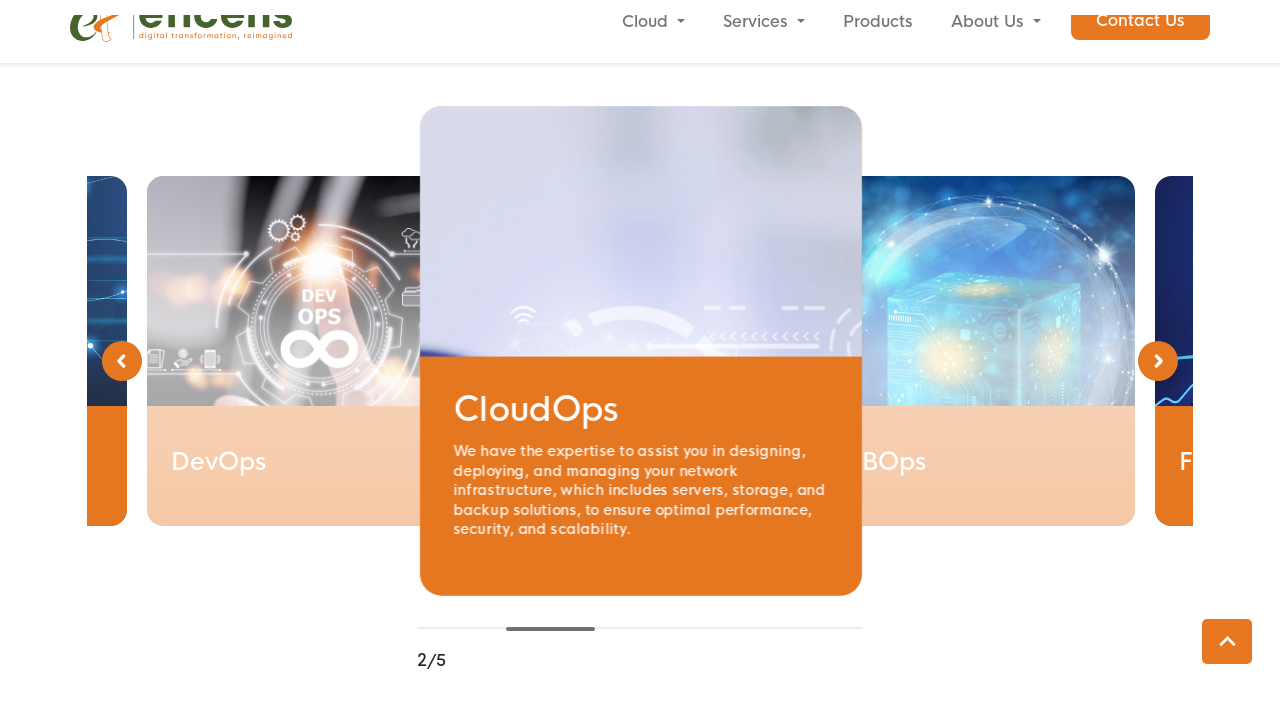

Clicked Next button in carousel (iteration 2/5) at (1053, 361) on internal:role=button[name="Next"i]
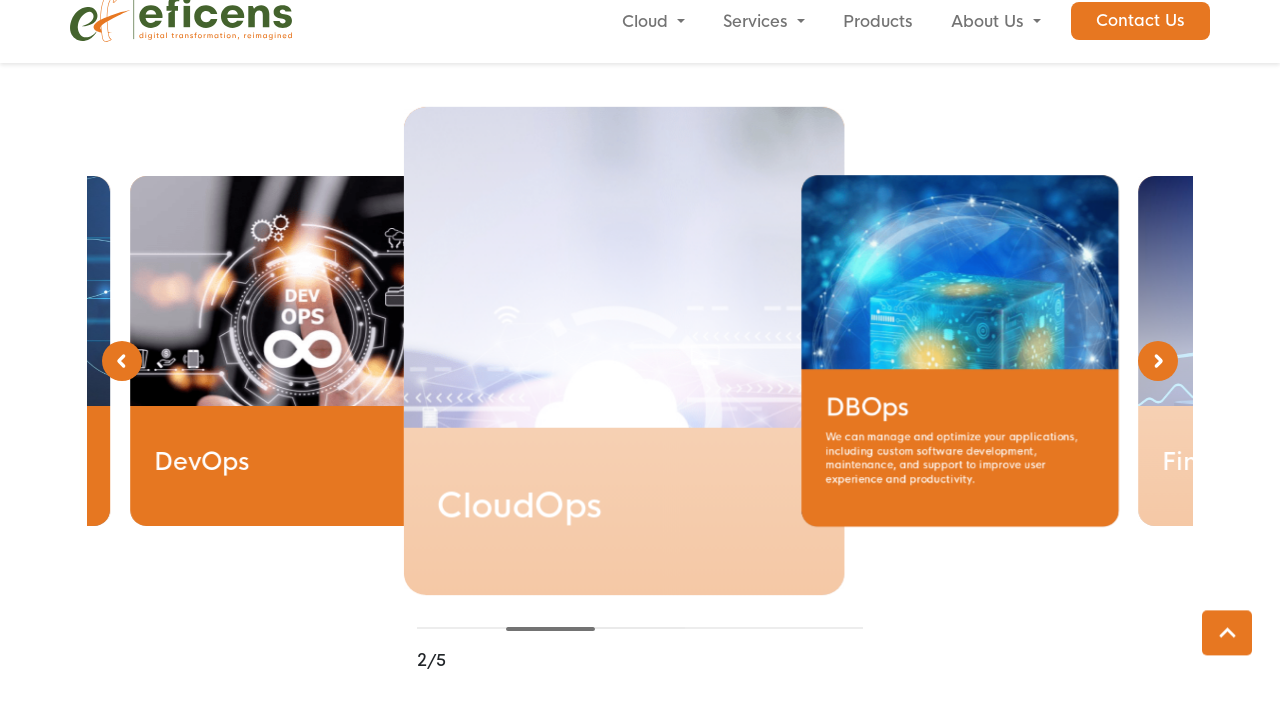

Waited 2 seconds for carousel to transition
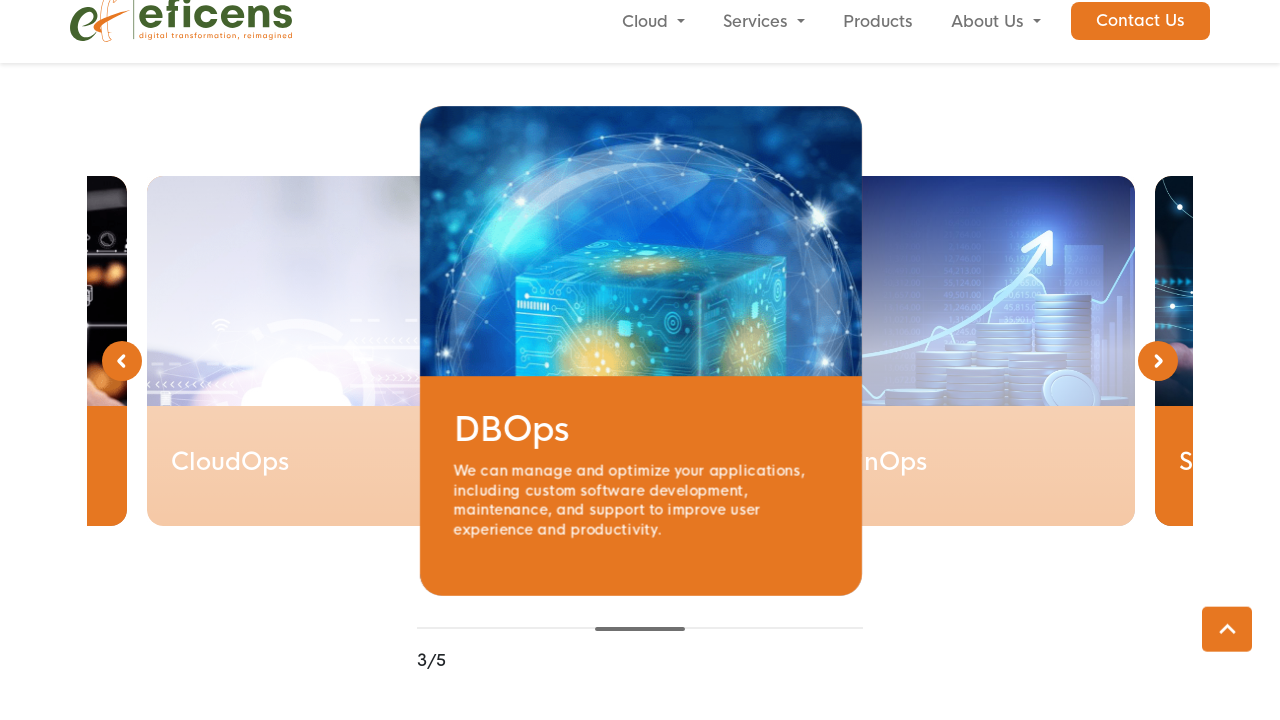

Scrolled down page by 5000 pixels after carousel transition
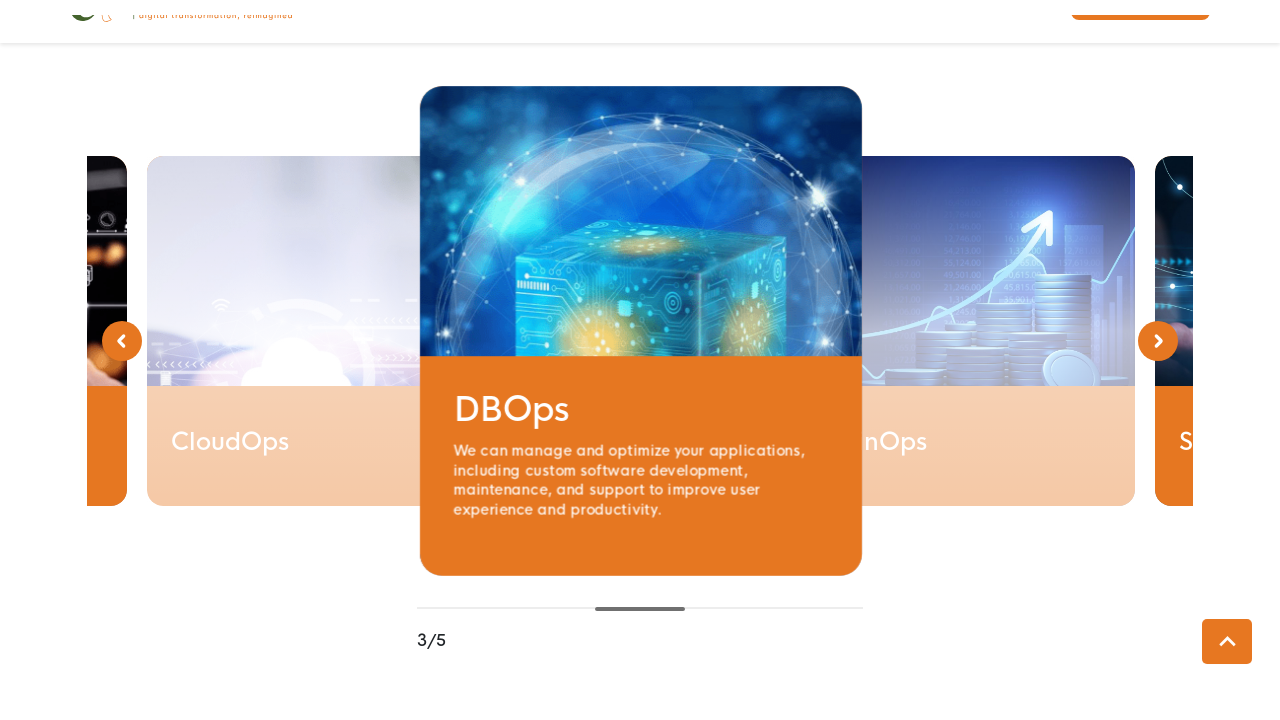

Clicked Next button in carousel (iteration 3/5) at (1053, 361) on internal:role=button[name="Next"i]
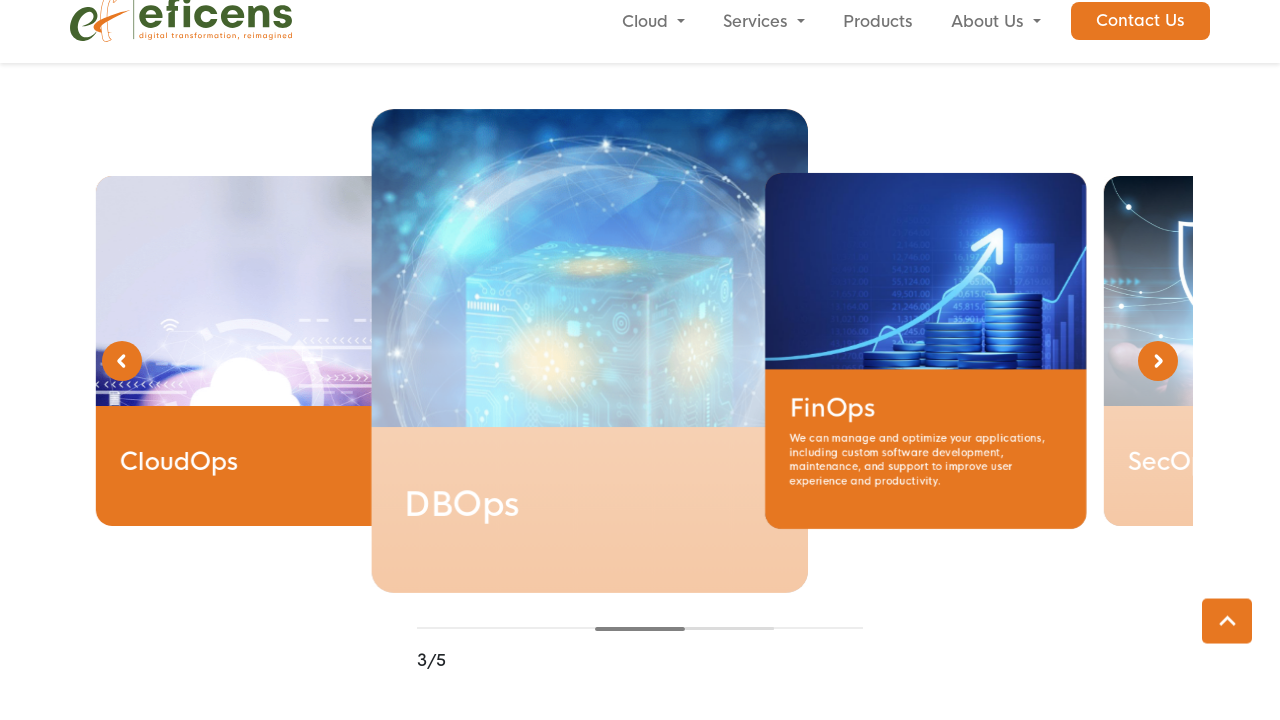

Waited 2 seconds for carousel to transition
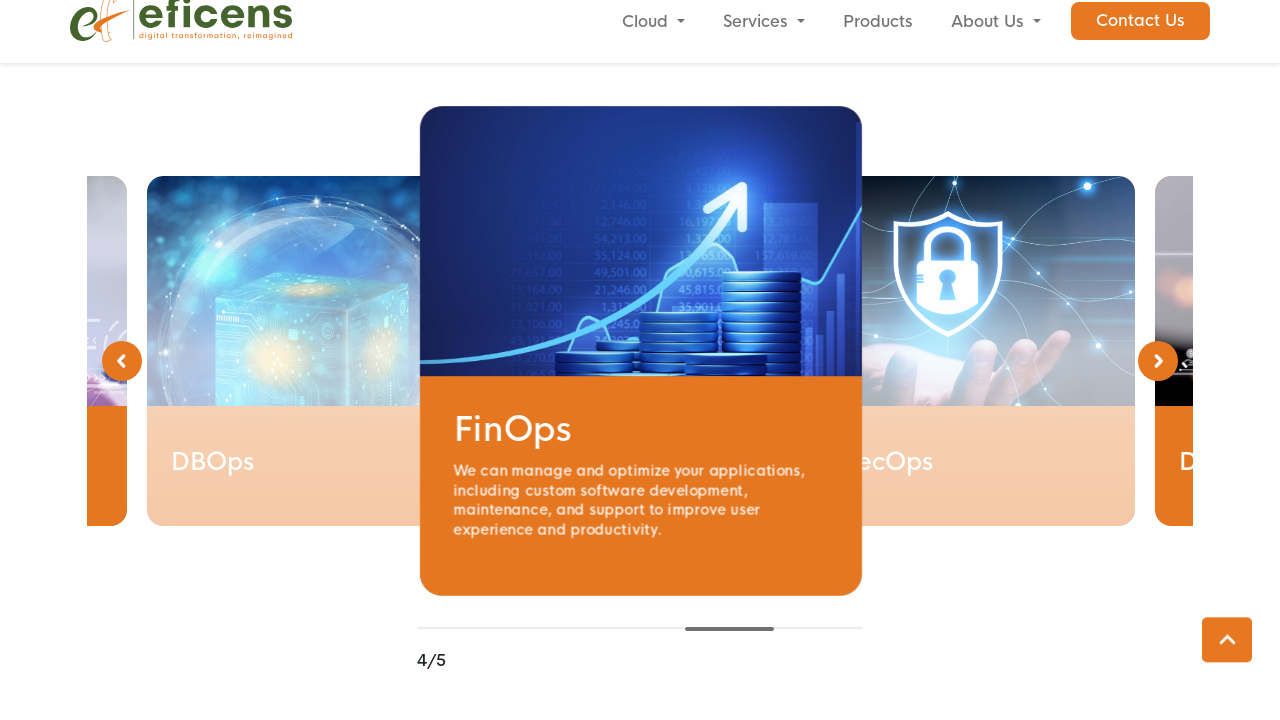

Scrolled down page by 5000 pixels after carousel transition
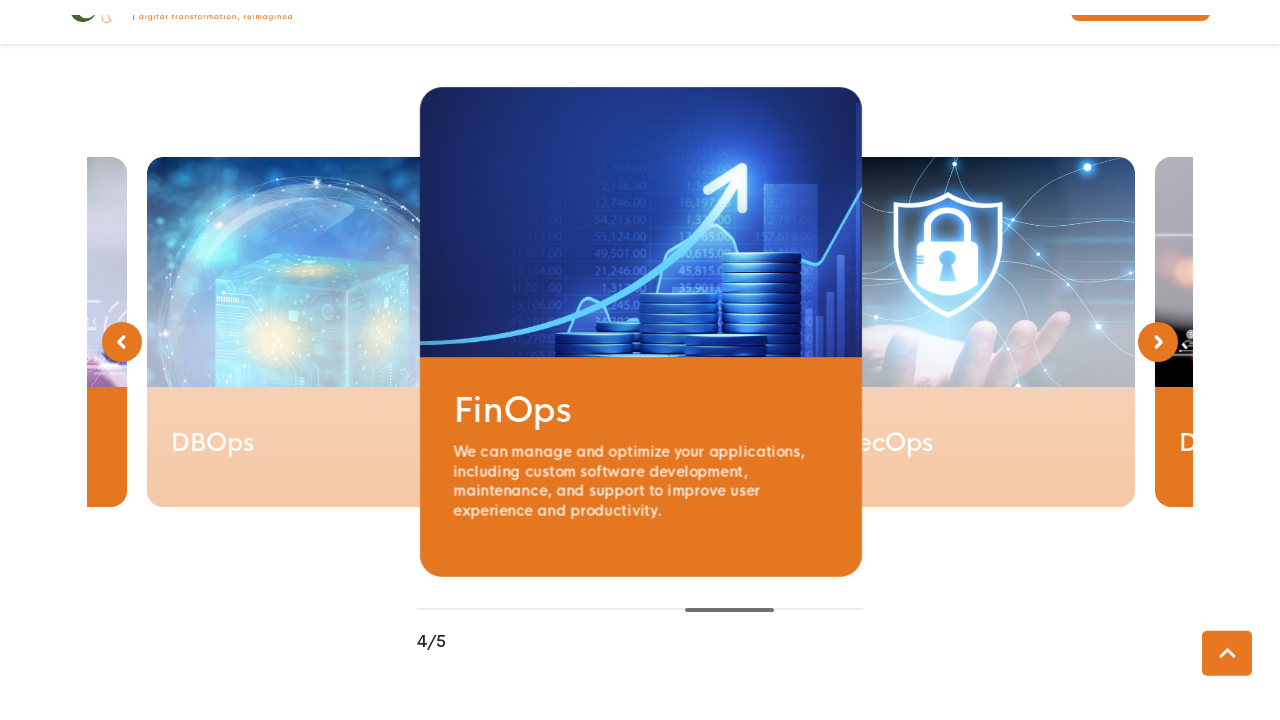

Clicked Next button in carousel (iteration 4/5) at (1053, 361) on internal:role=button[name="Next"i]
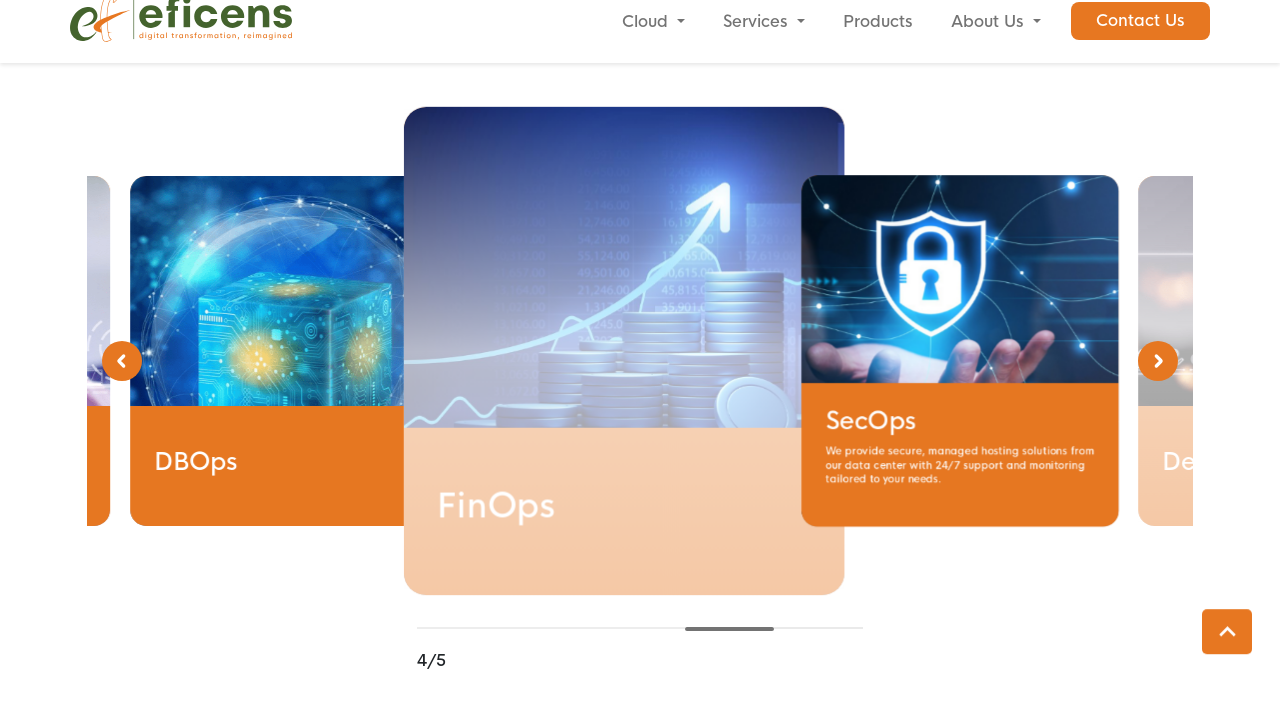

Waited 2 seconds for carousel to transition
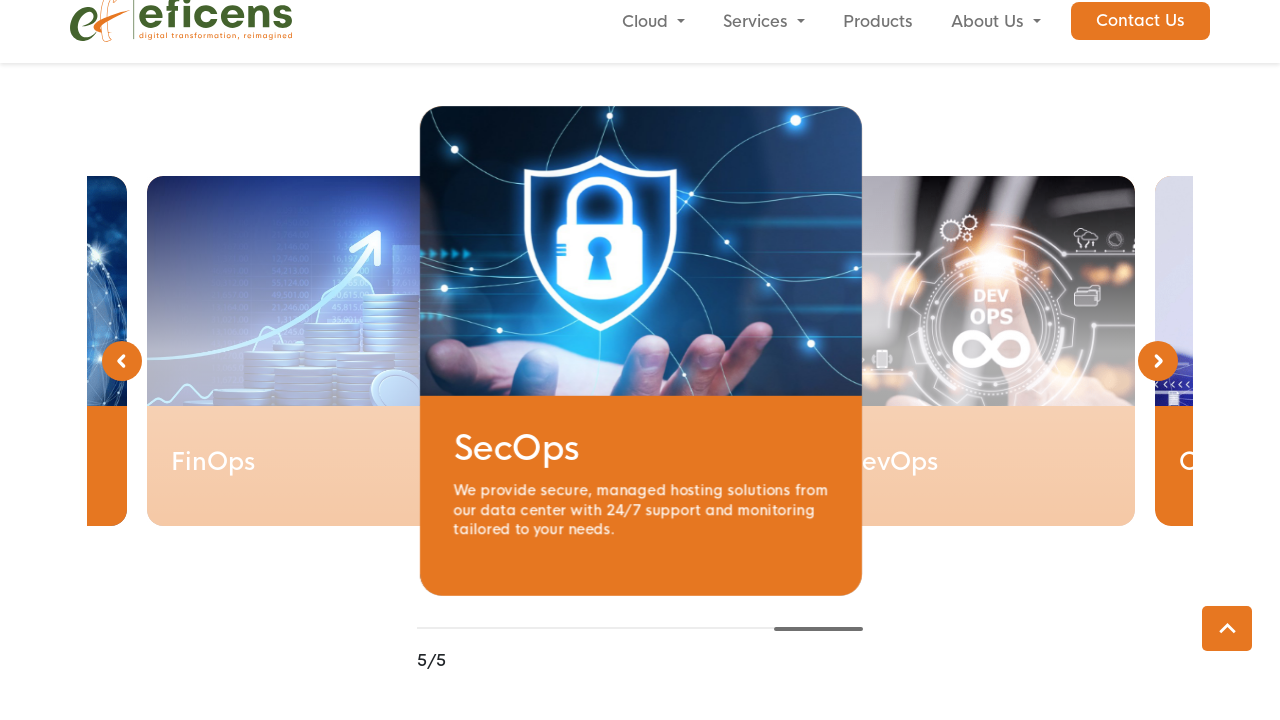

Scrolled down page by 5000 pixels after carousel transition
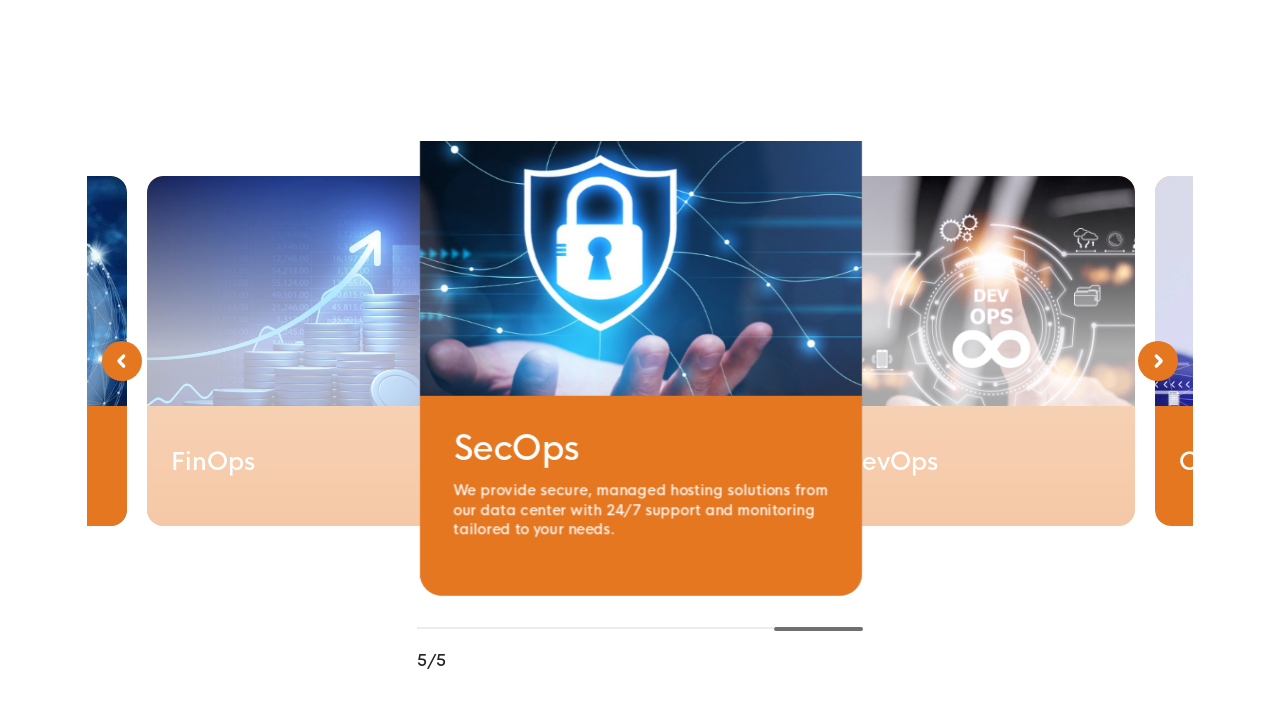

Clicked Next button in carousel (iteration 5/5) at (1053, 361) on internal:role=button[name="Next"i]
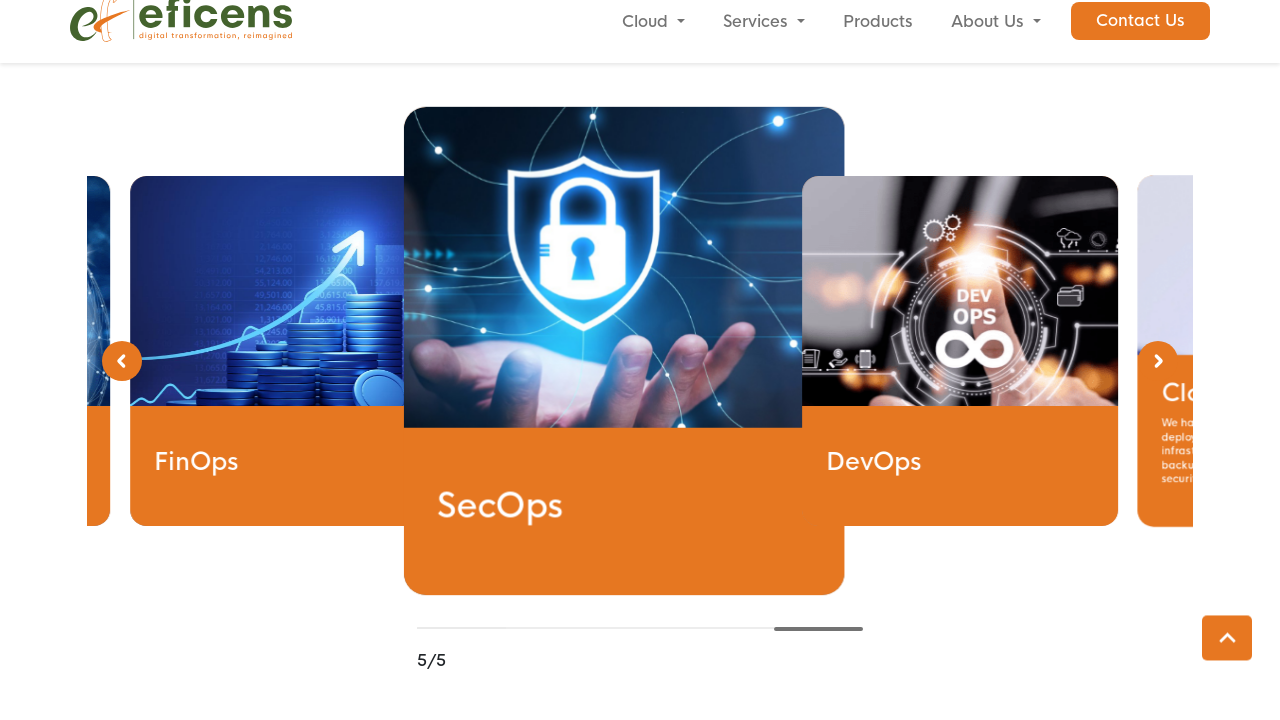

Waited 2 seconds for carousel to transition
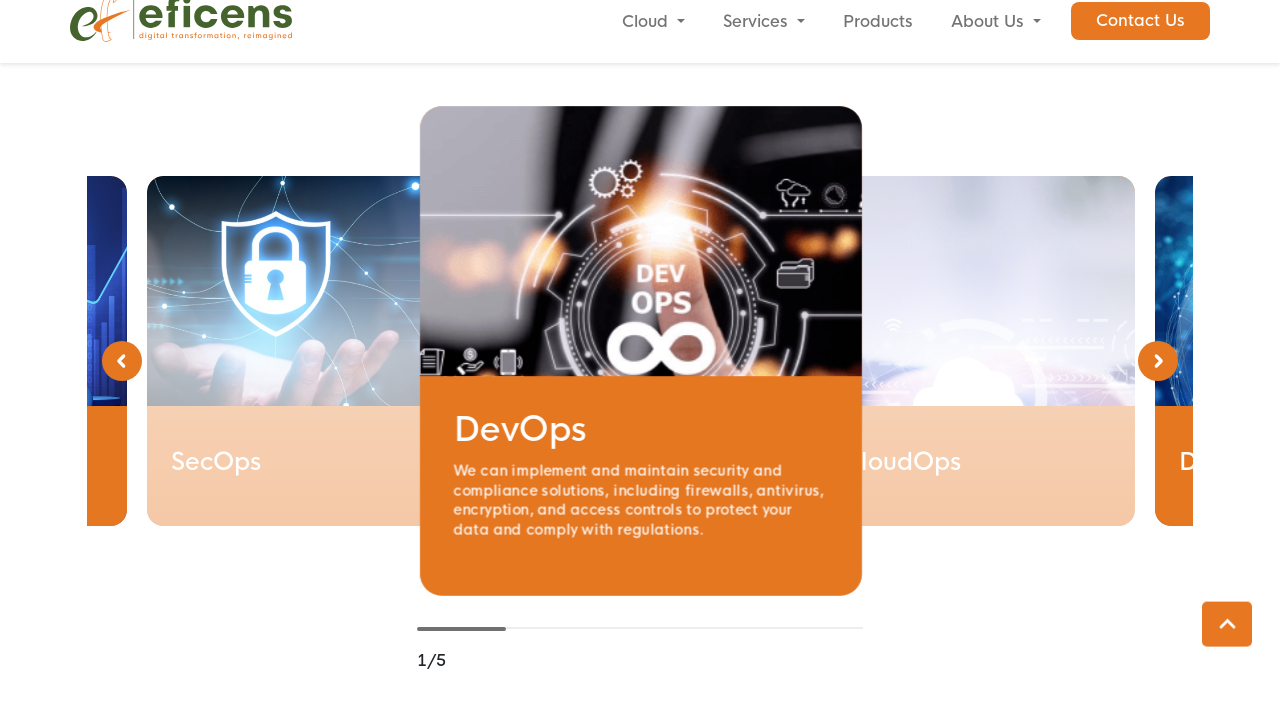

Scrolled down page by 5000 pixels after carousel transition
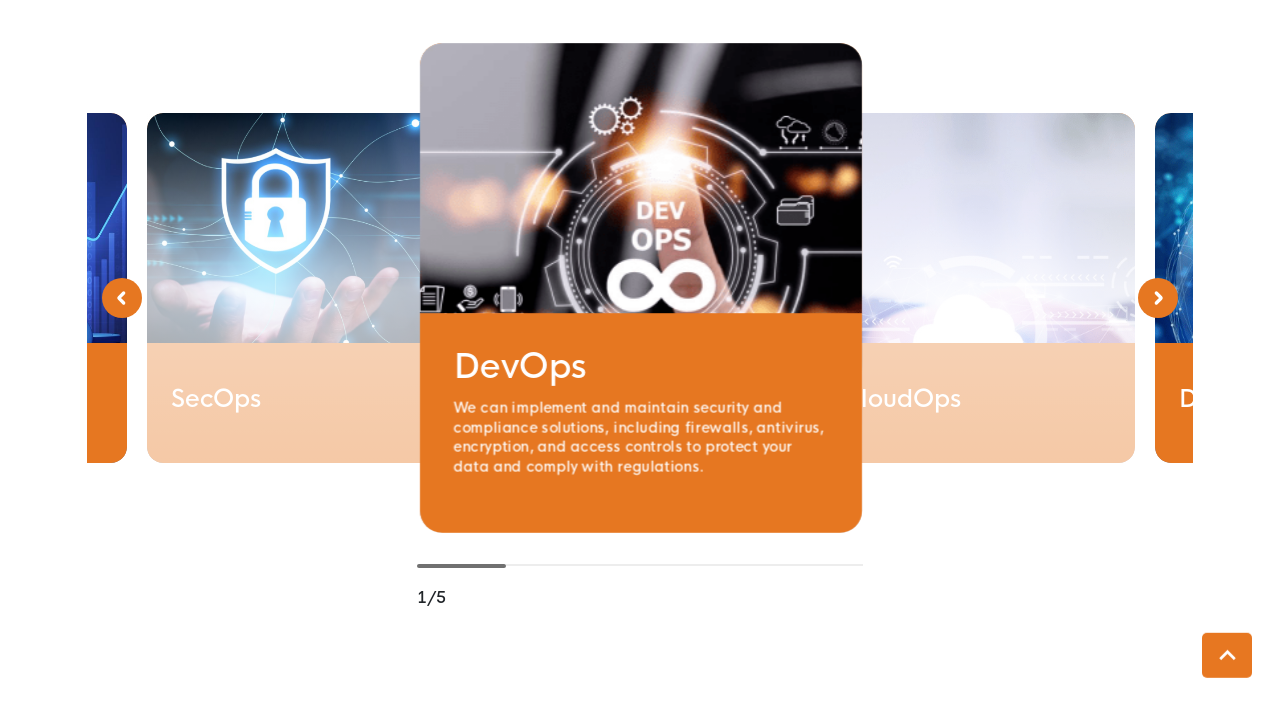

Scrolled to bottom of page
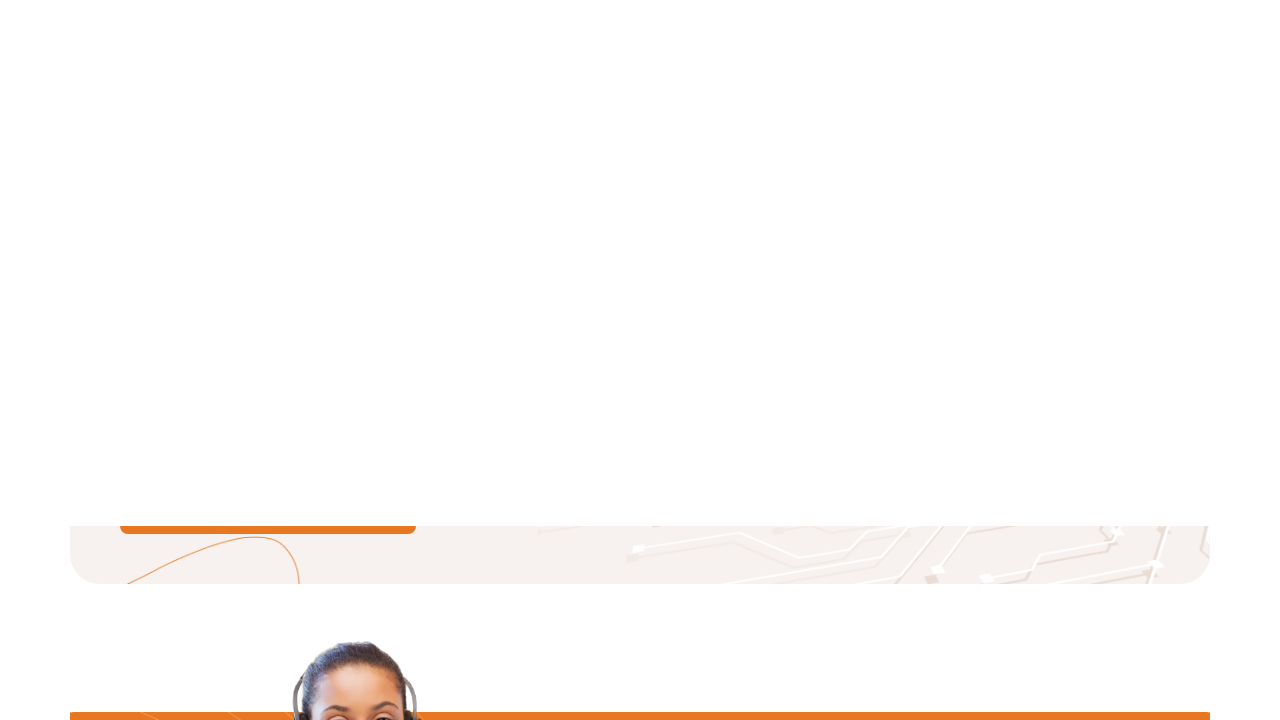

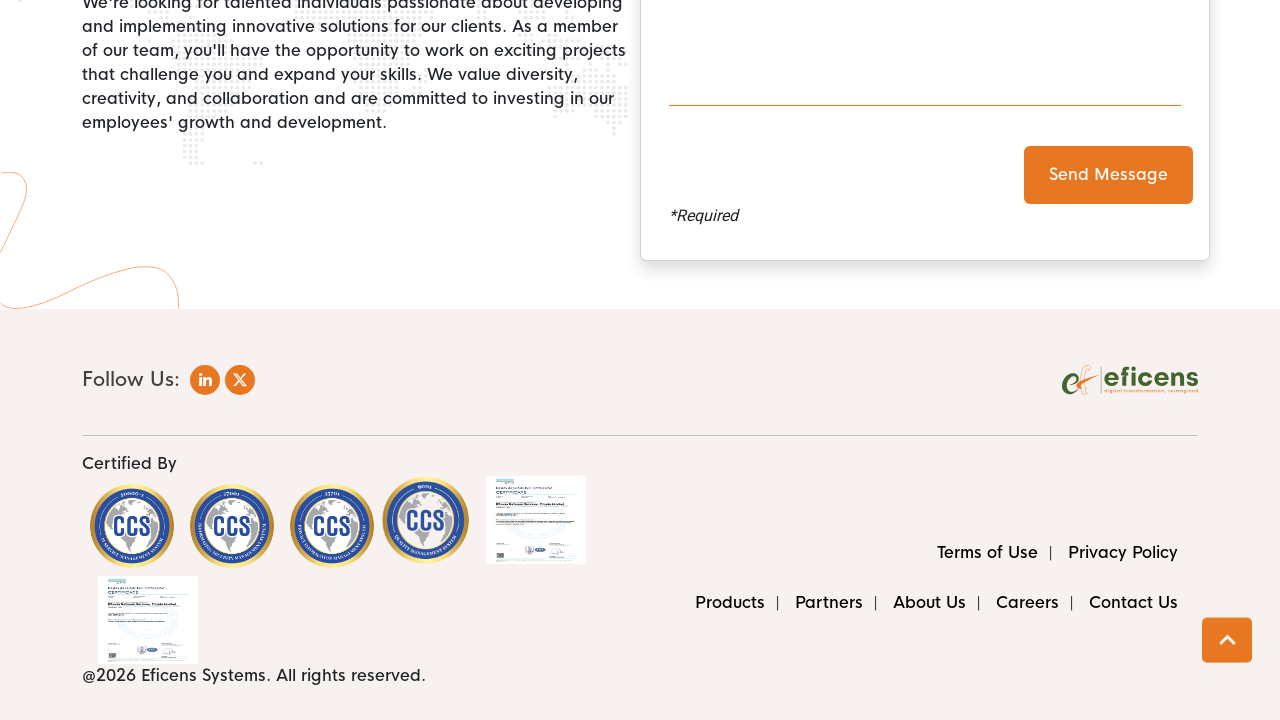